Tests creating a new todo item and verifies the count updates correctly

Starting URL: https://todomvc.com/examples/react/dist/

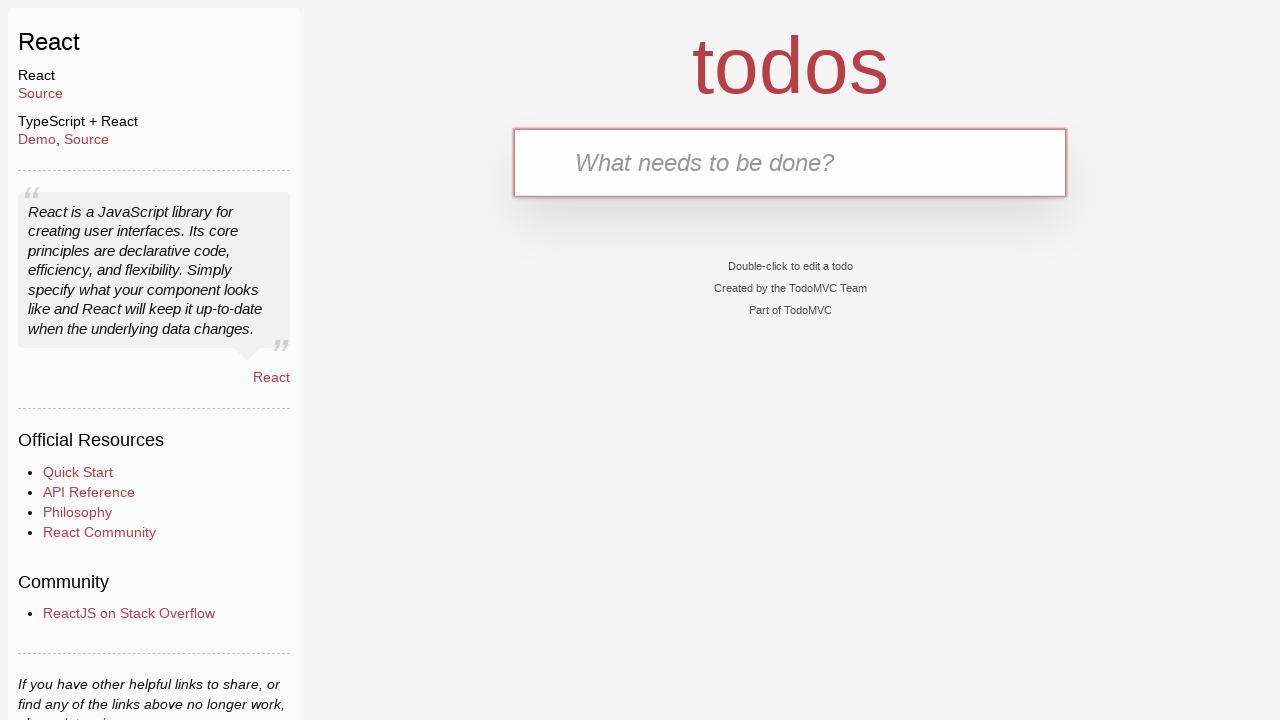

Waited for new todo input field to be visible
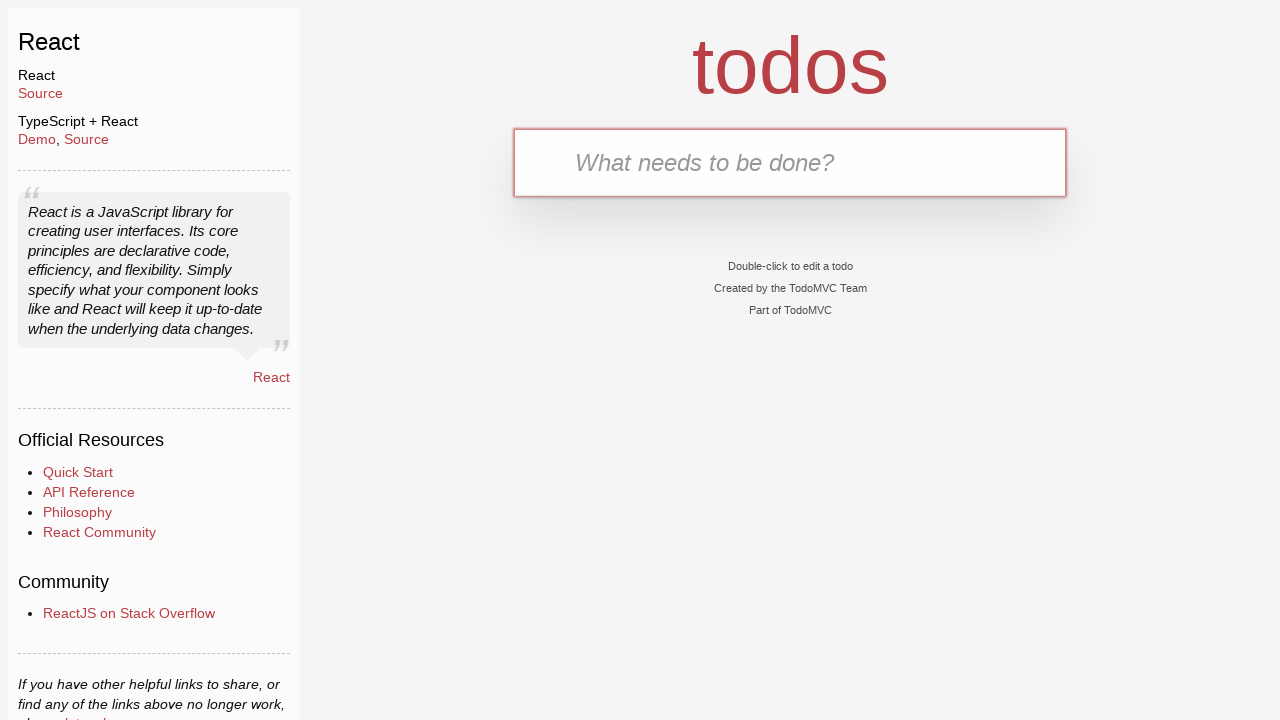

Verified that initial todo list is empty (0 items)
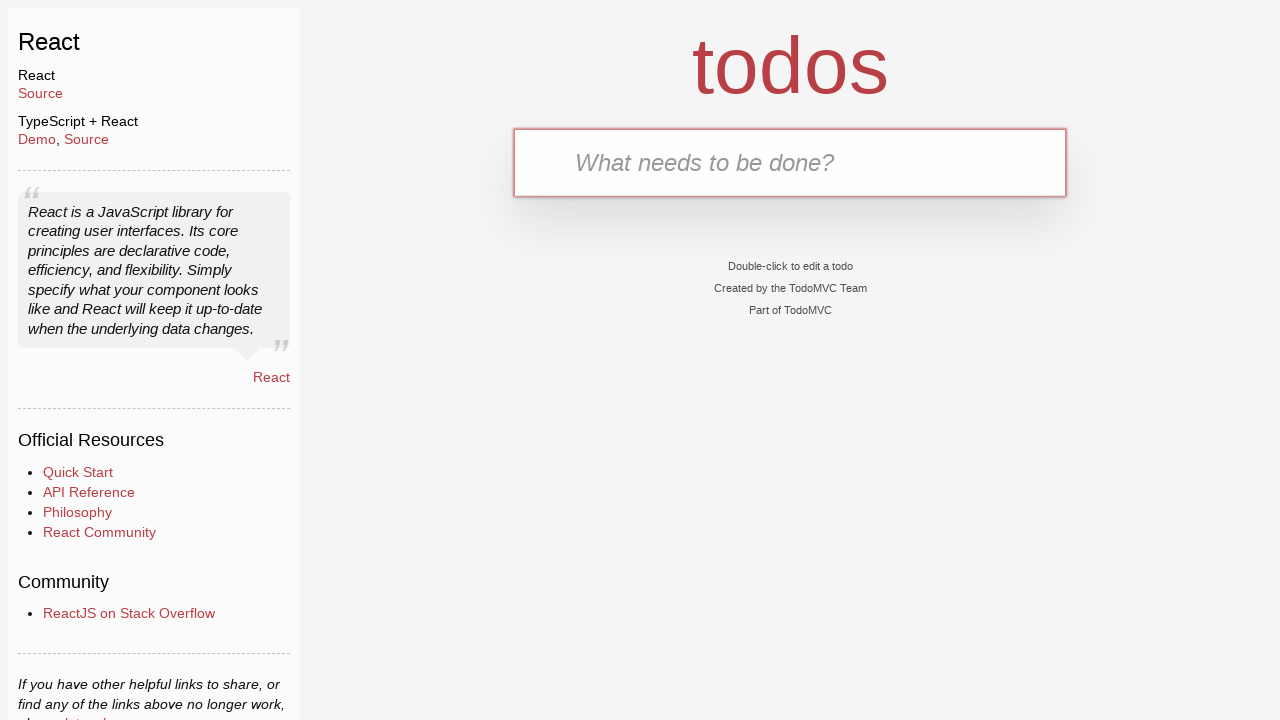

Filled new todo input field with 'aaa' on input.new-todo
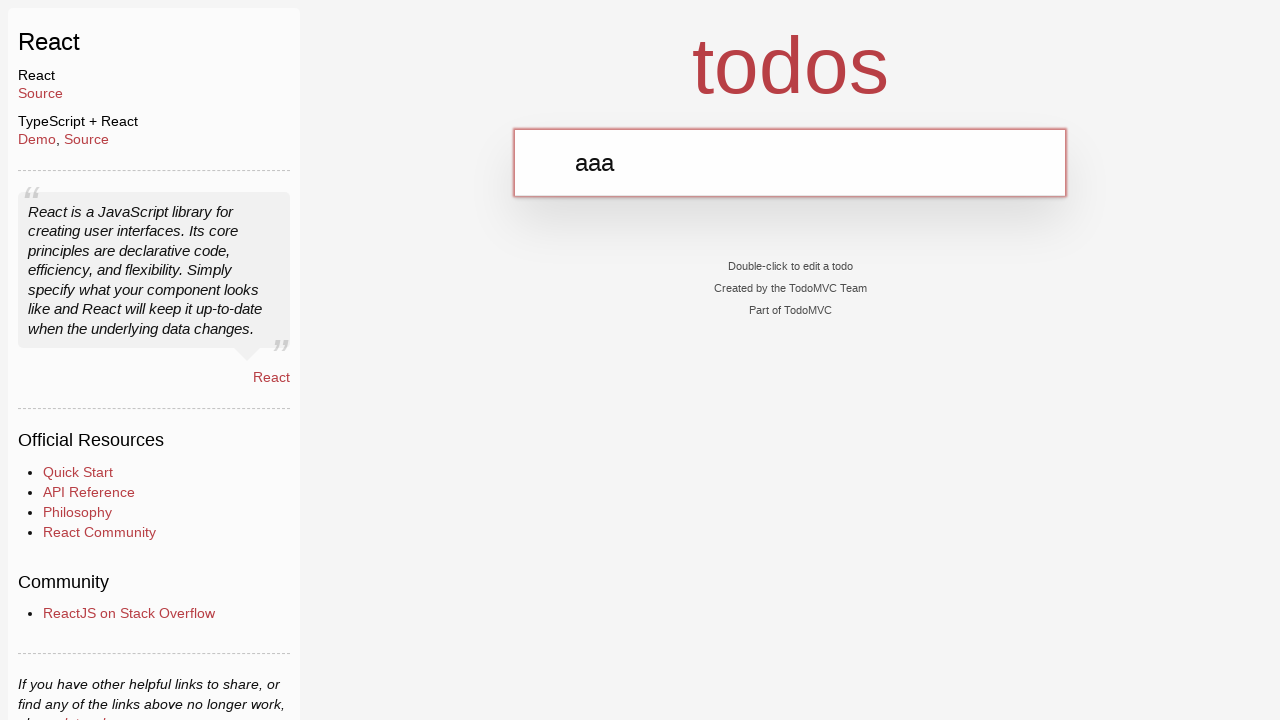

Pressed Enter to create the new todo item on input.new-todo
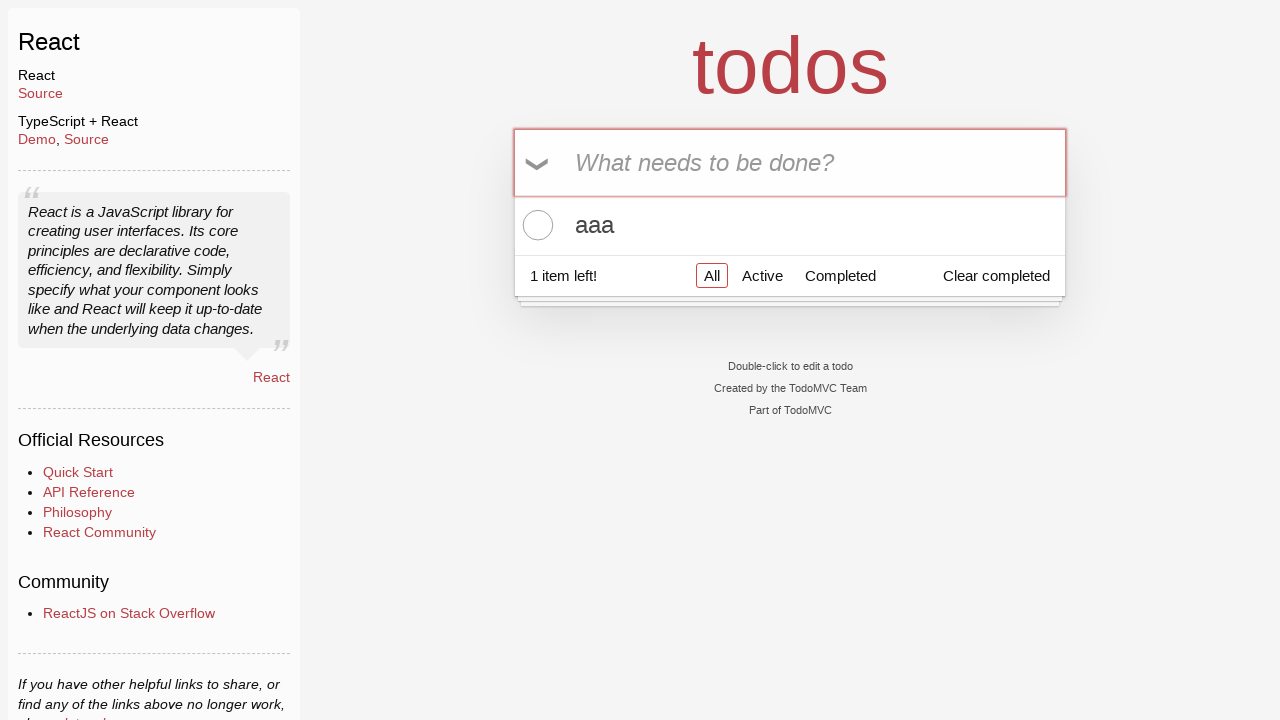

Waited for todo count indicator to be visible
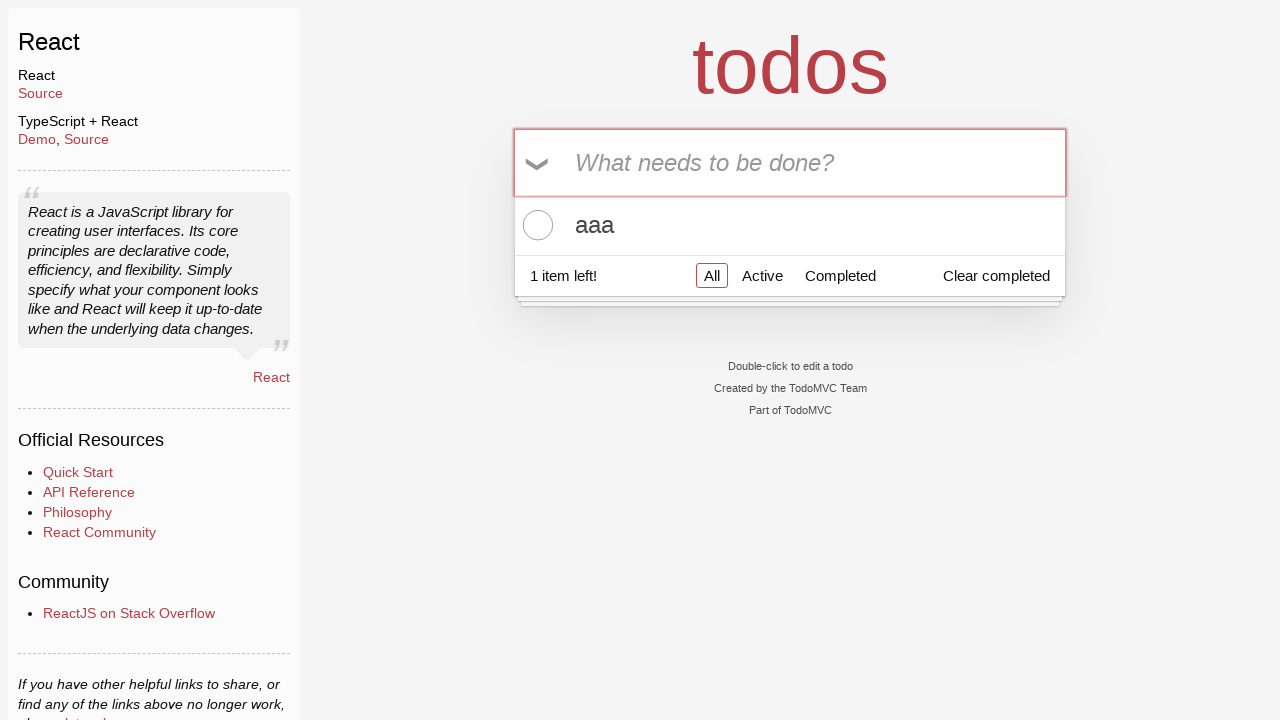

Verified that todo count shows '1 item left!'
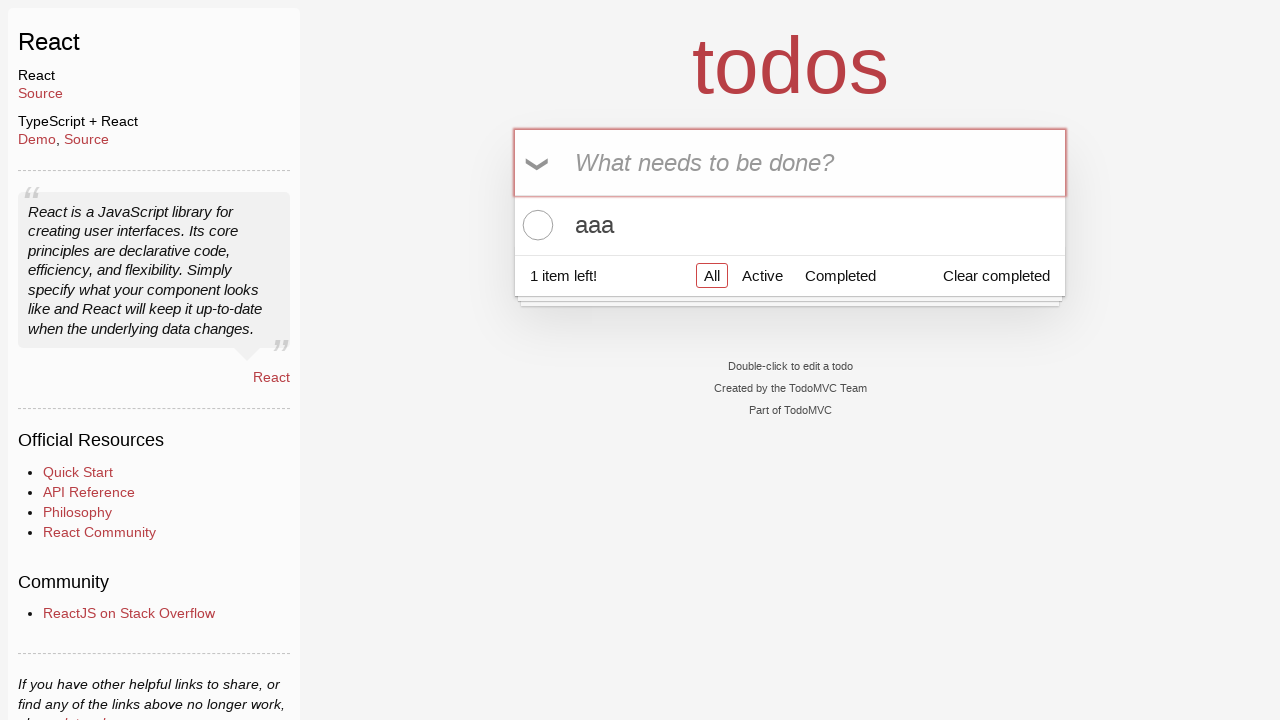

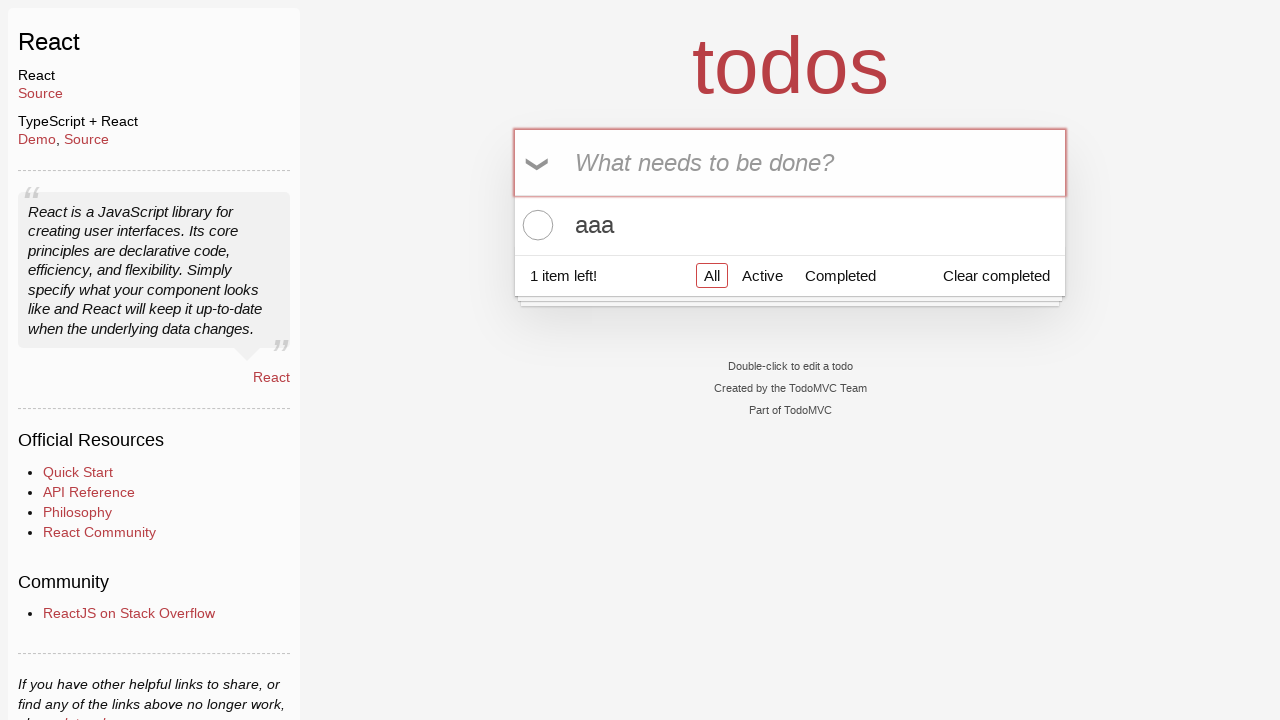